Tests search functionality on Tiki.vn by closing a popup, searching for "adidas", and verifying that search results contain the search term in their titles

Starting URL: https://tiki.vn

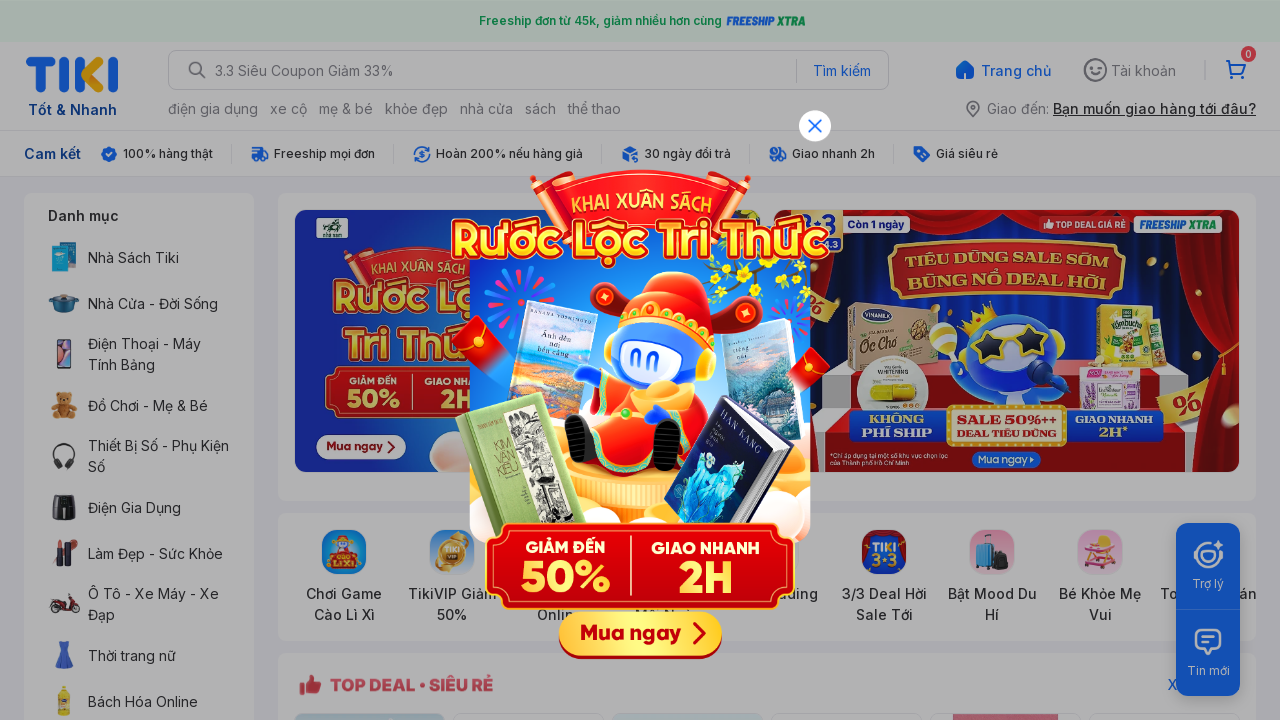

Closed popup by clicking close icon at (815, 126) on img[alt='close-icon']
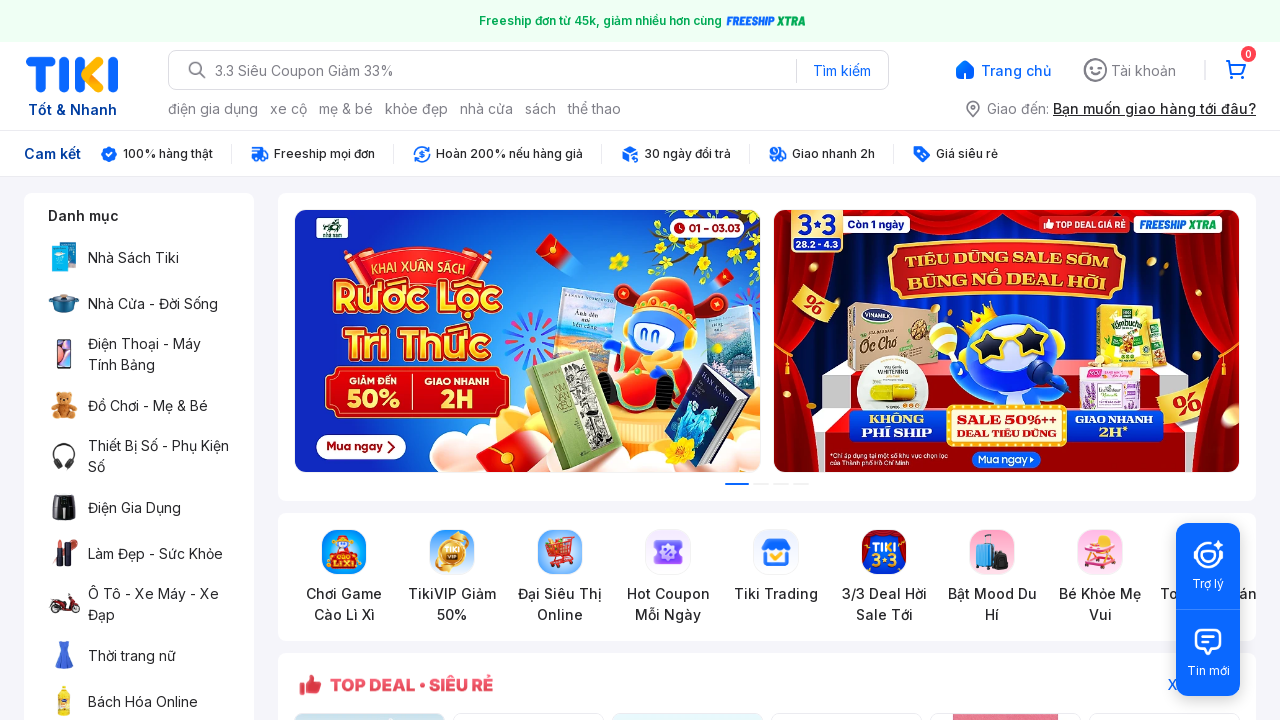

Clicked on search area at (528, 70) on div.sc-dec0a11d-1.cfhkdd
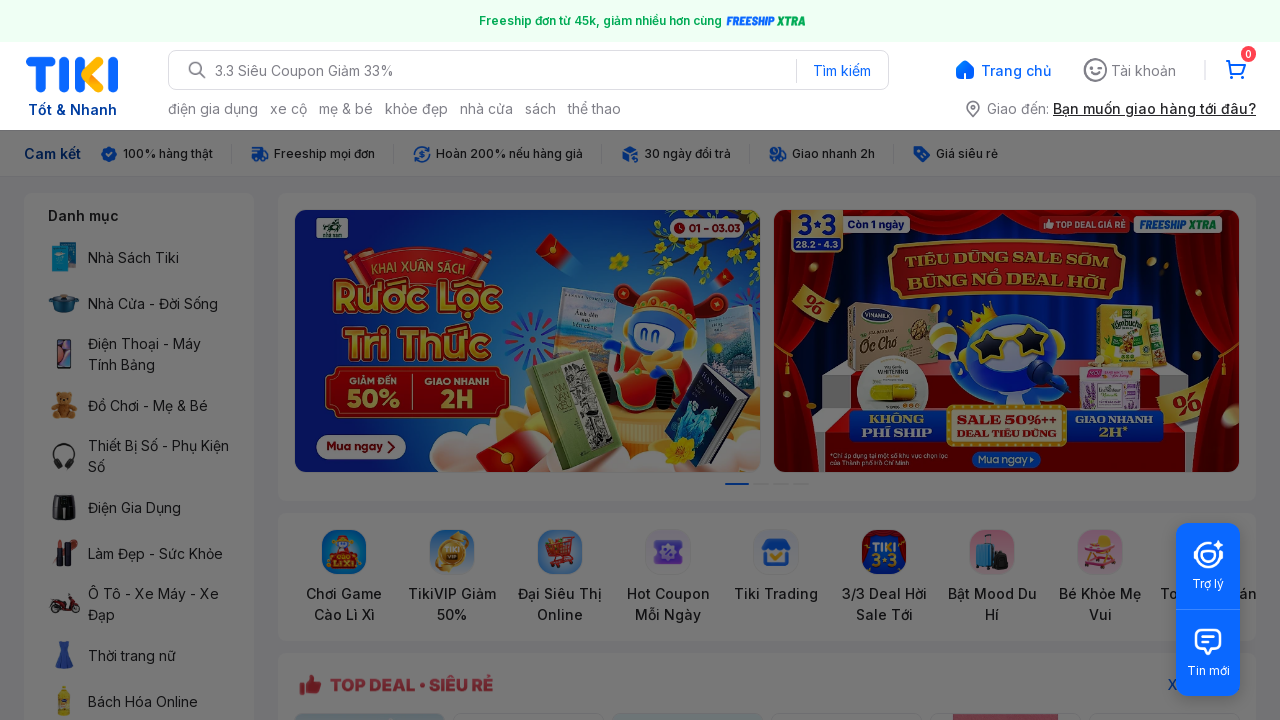

Filled search box with 'adidas' on input[data-view-id='main_search_form_input']
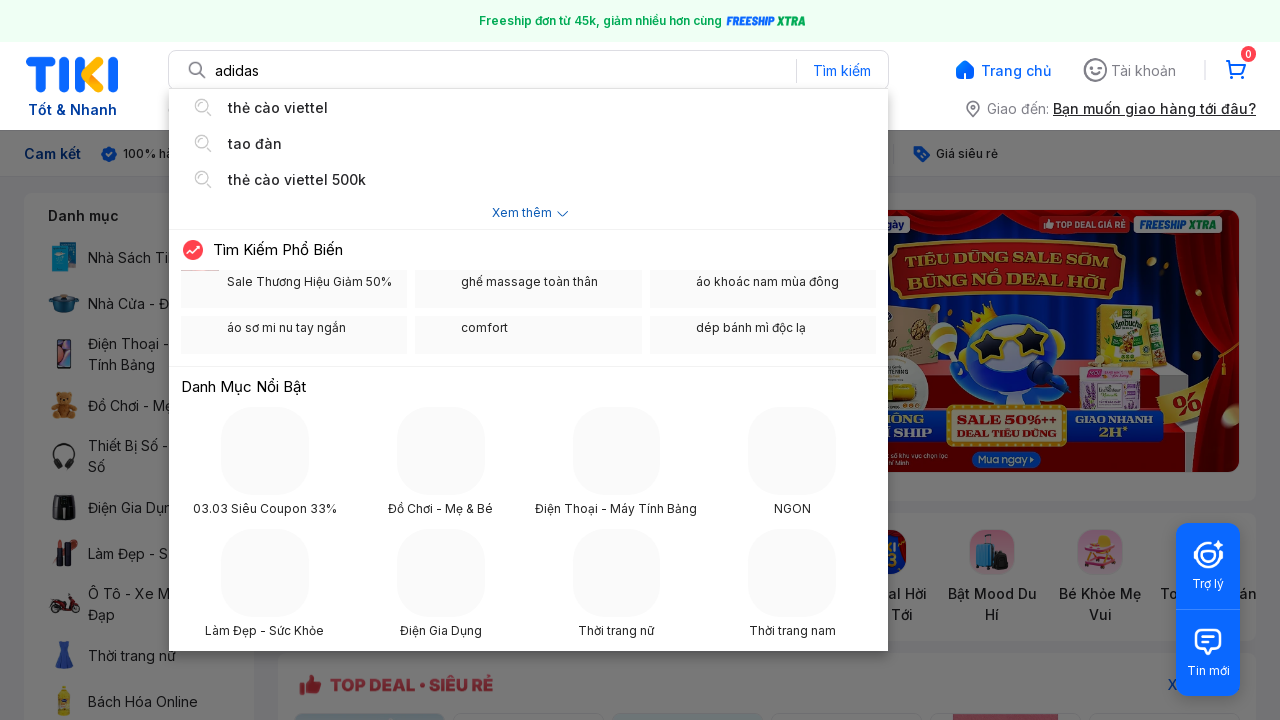

Pressed Enter to submit search for 'adidas' on input[data-view-id='main_search_form_input']
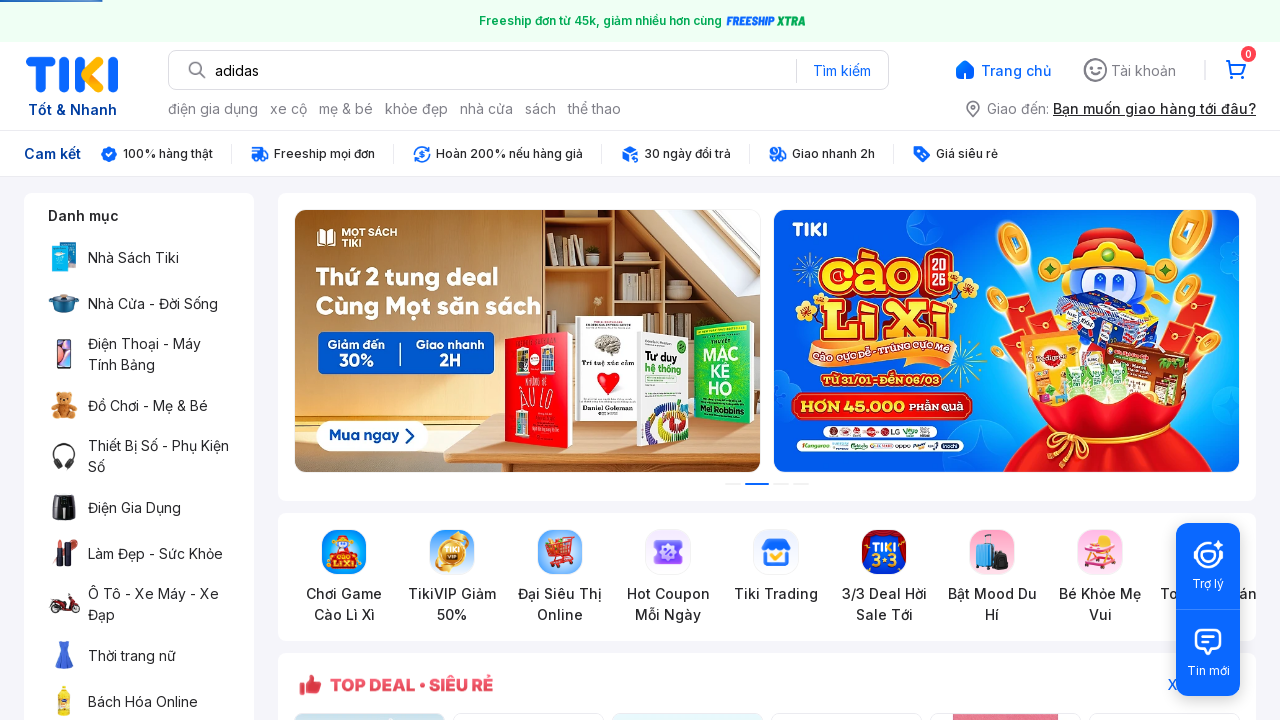

Search results loaded successfully
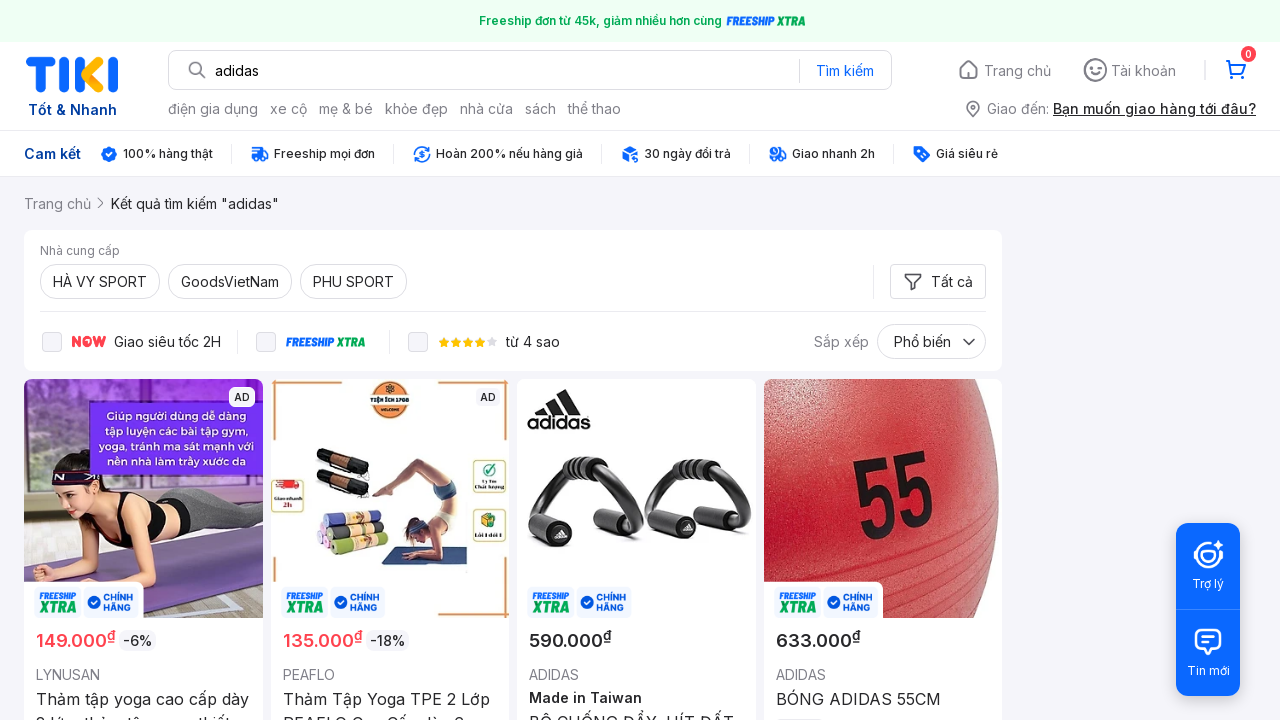

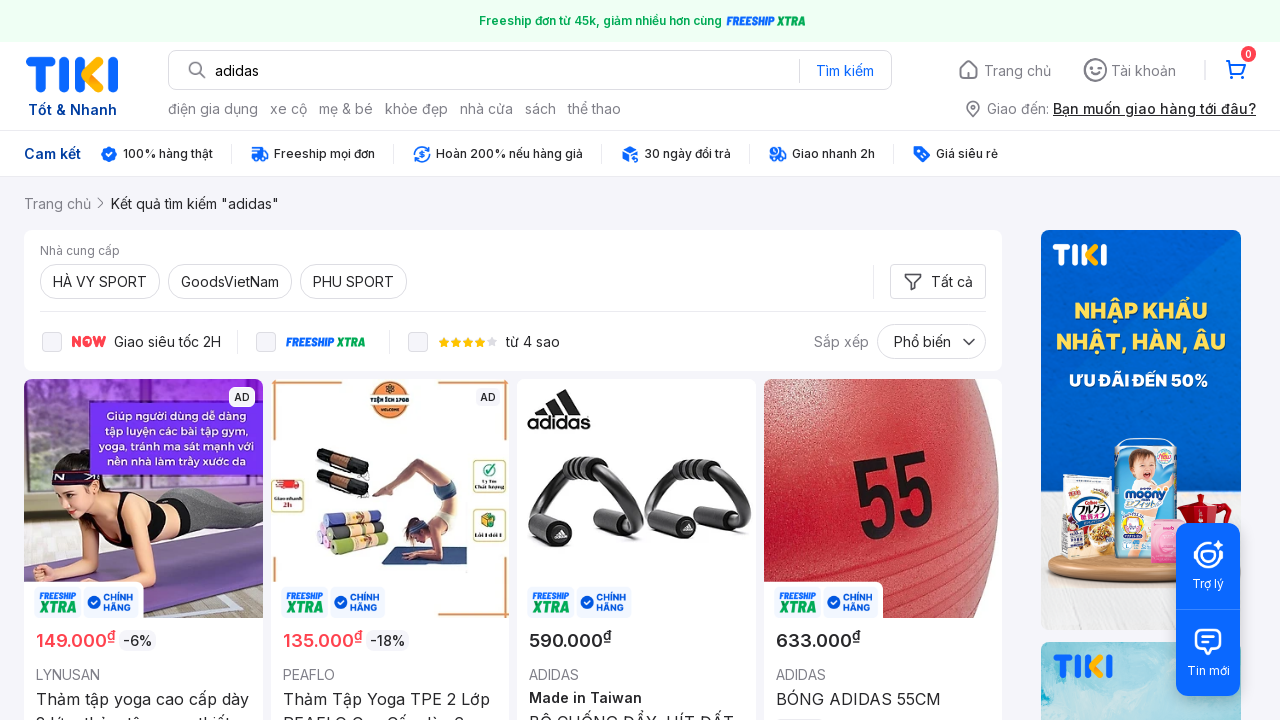